Tests drag and drop functionality by dragging a ball element to two different drop zones sequentially

Starting URL: https://training-support.net/webelements/drag-drop

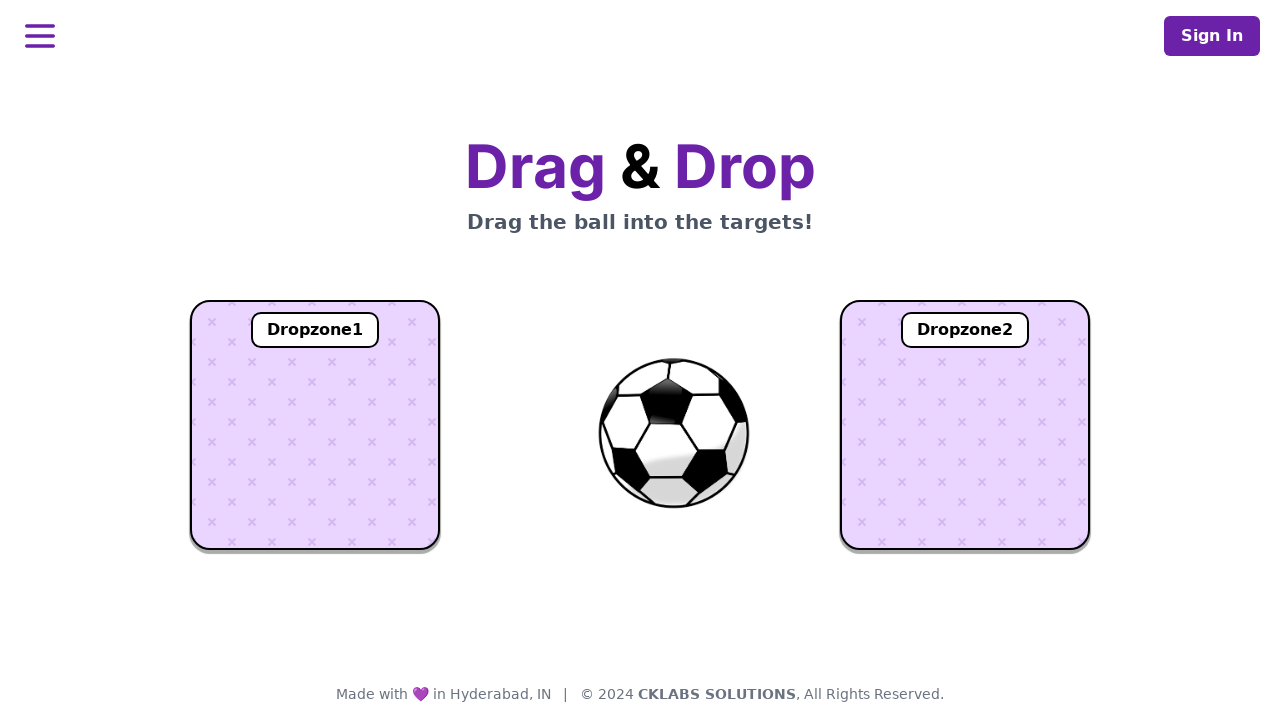

Located the draggable ball element
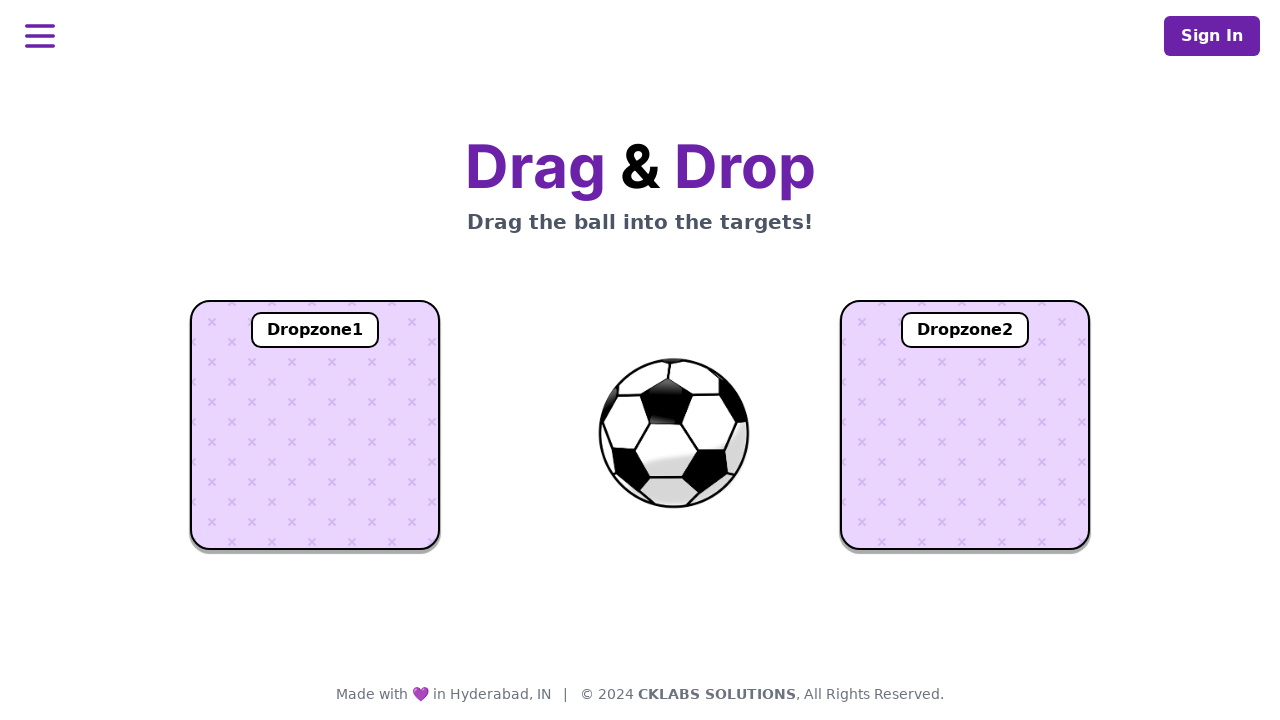

Located first drop zone
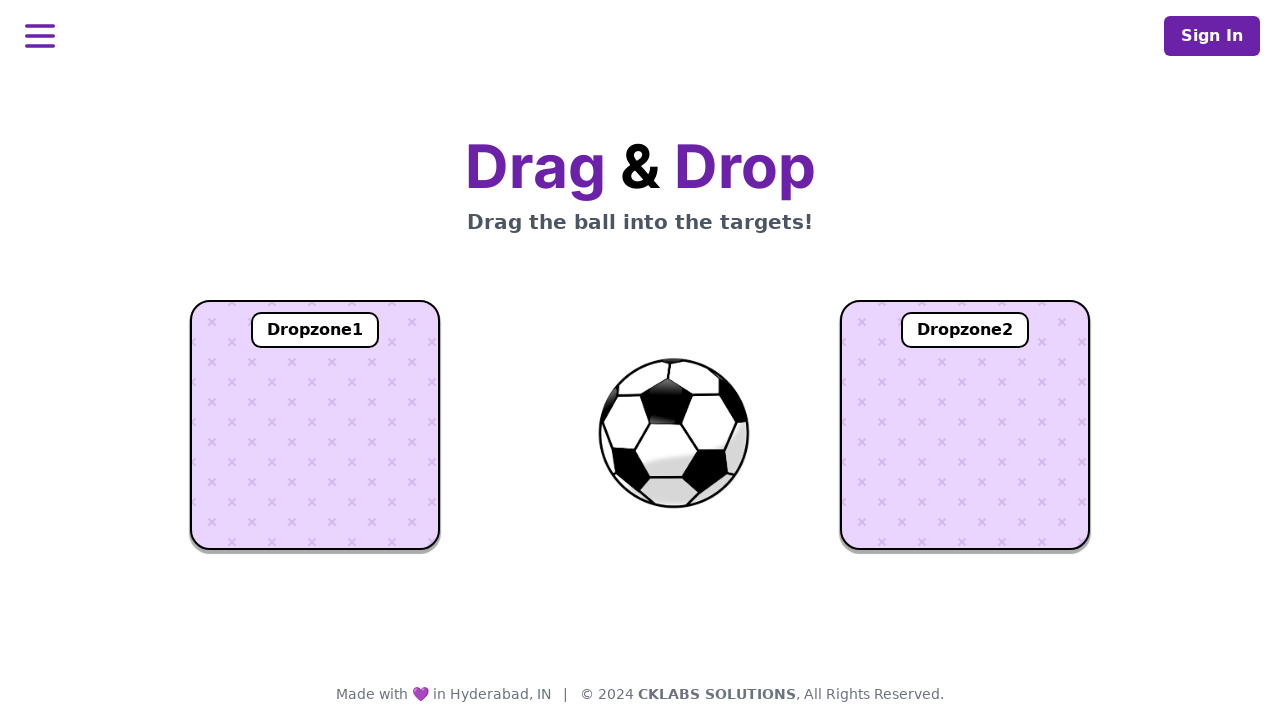

Dragged ball to first dropzone at (315, 425)
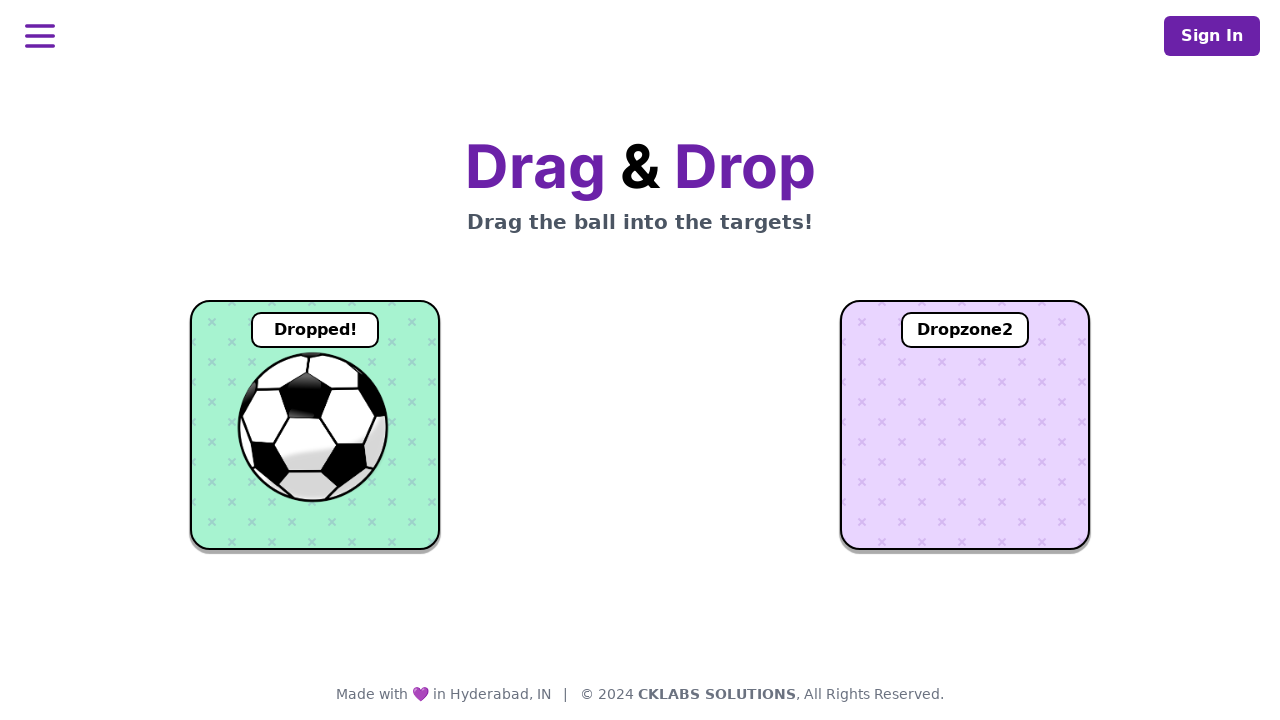

Waited for drop to register in dropzone 1
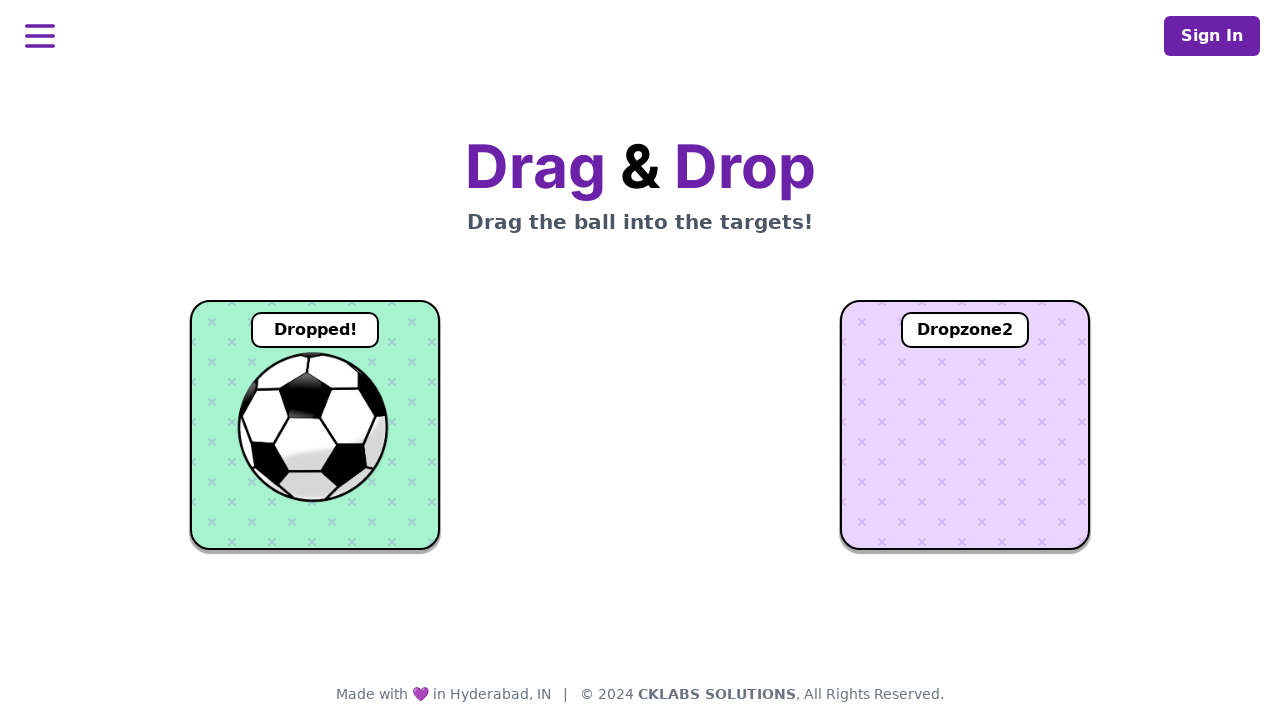

Retrieved text from dropzone 1
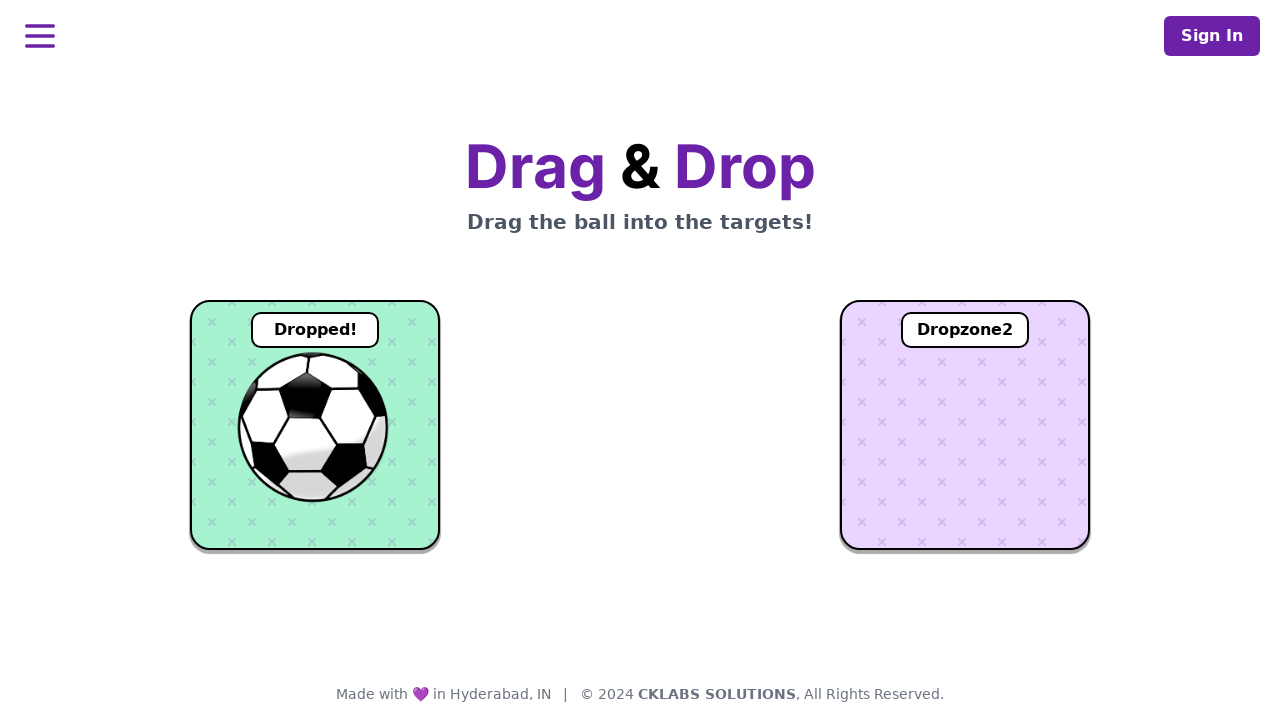

Verified ball was dropped in Dropzone 1
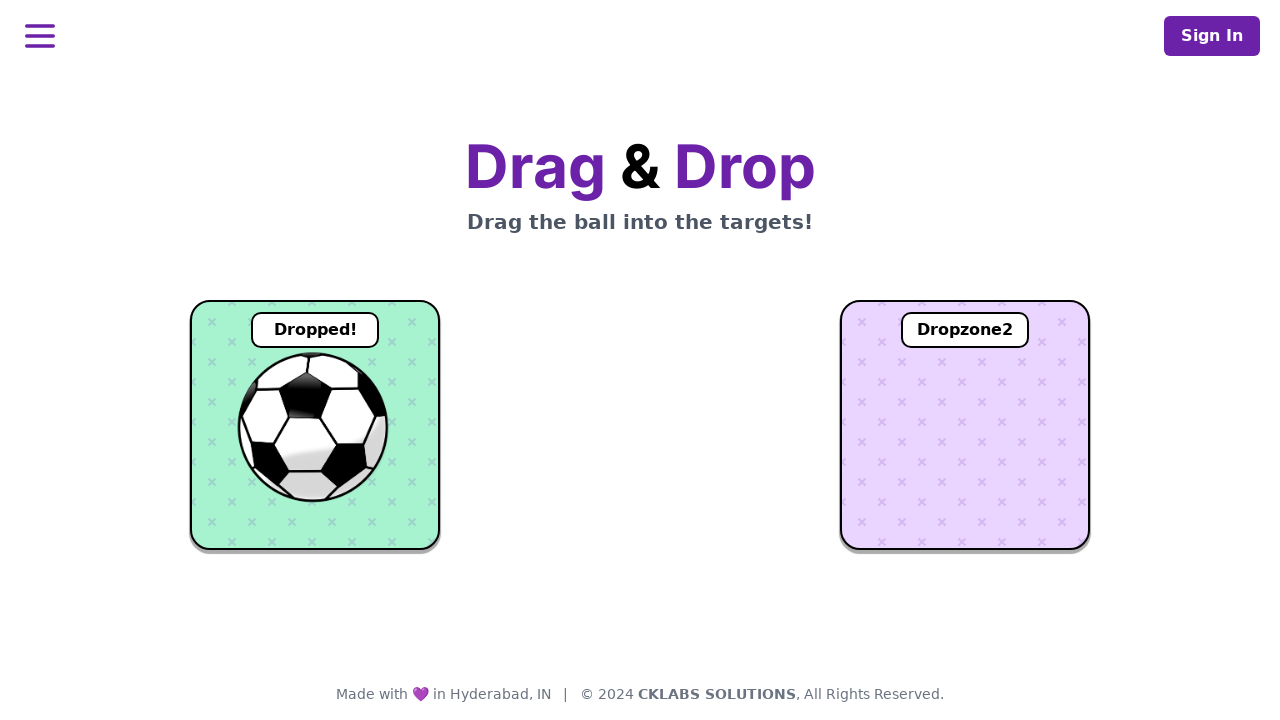

Located second drop zone
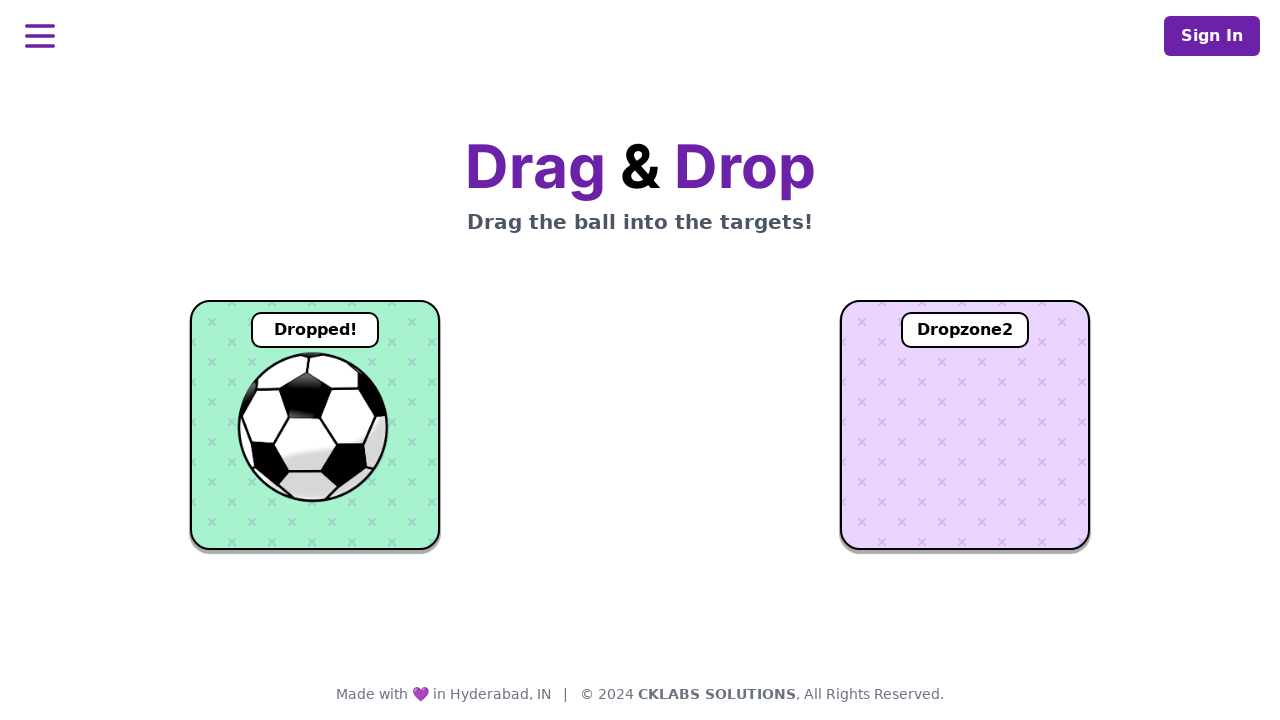

Dragged ball to second dropzone at (965, 425)
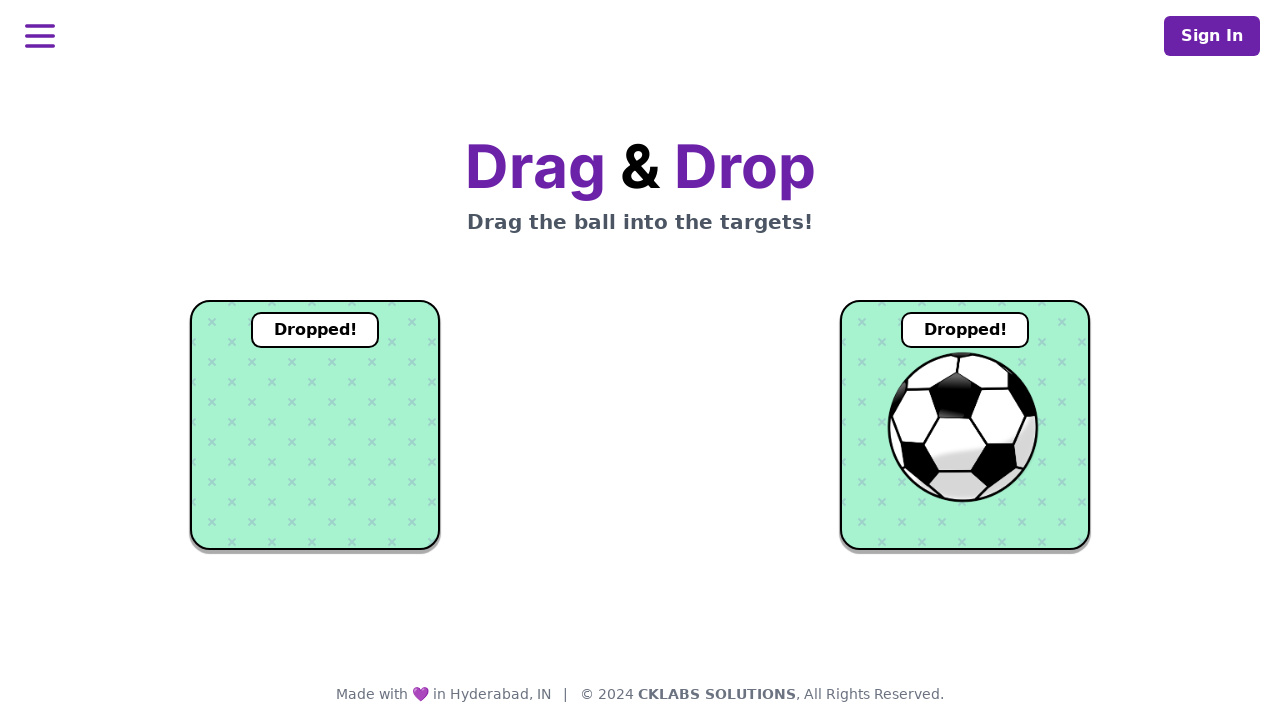

Waited for drop to register in dropzone 2
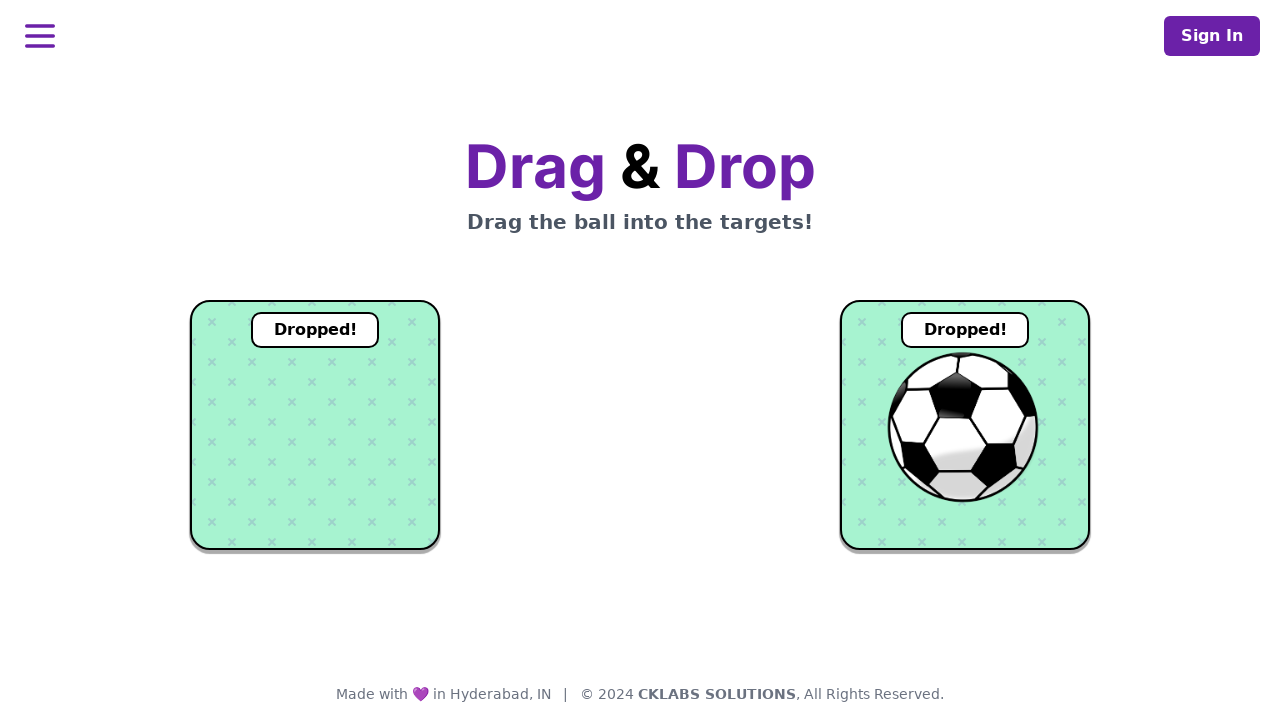

Retrieved text from dropzone 2
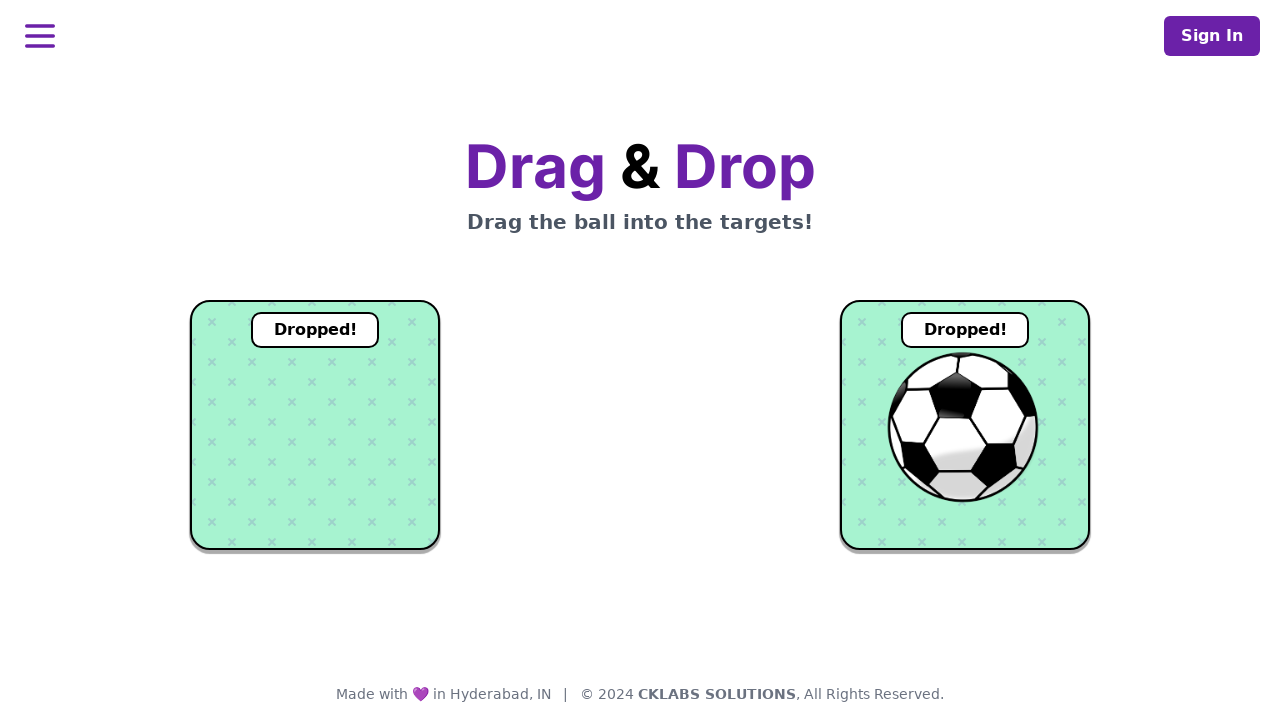

Verified ball was dropped in Dropzone 2
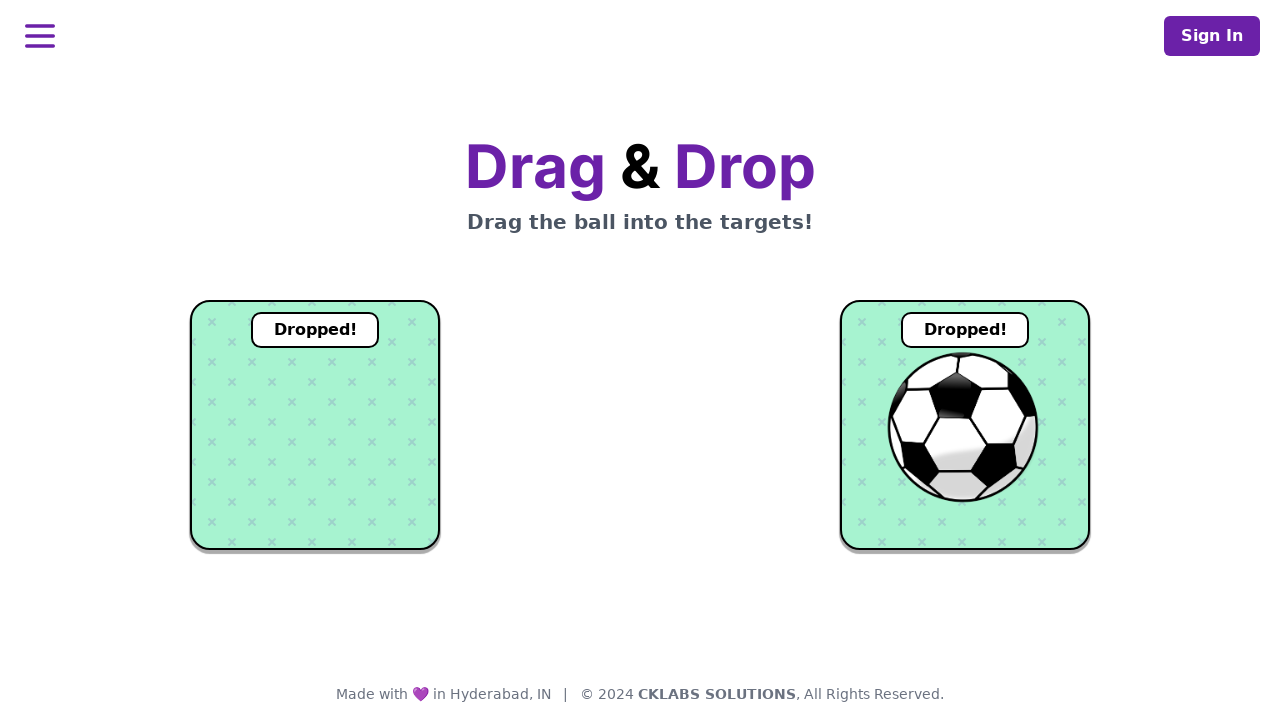

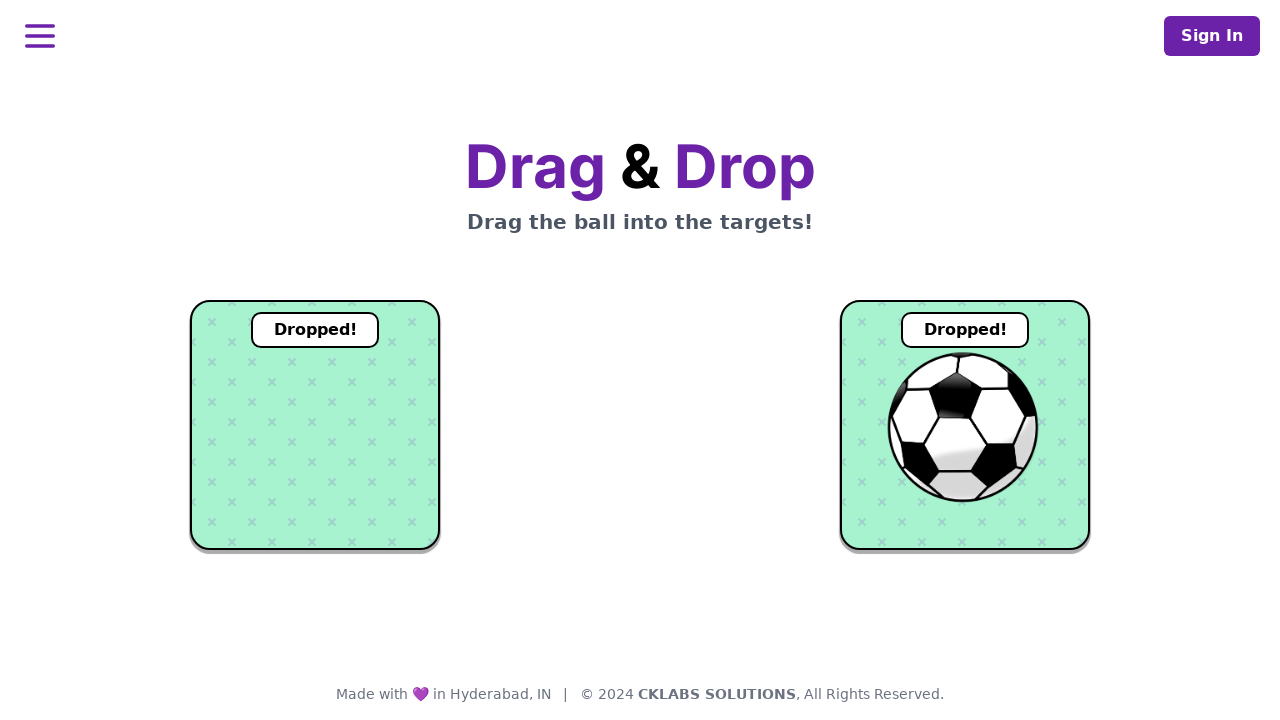